Tests alert dialog handling by entering name, triggering alert, and accepting it

Starting URL: http://www.qaclickacademy.com/practice.php

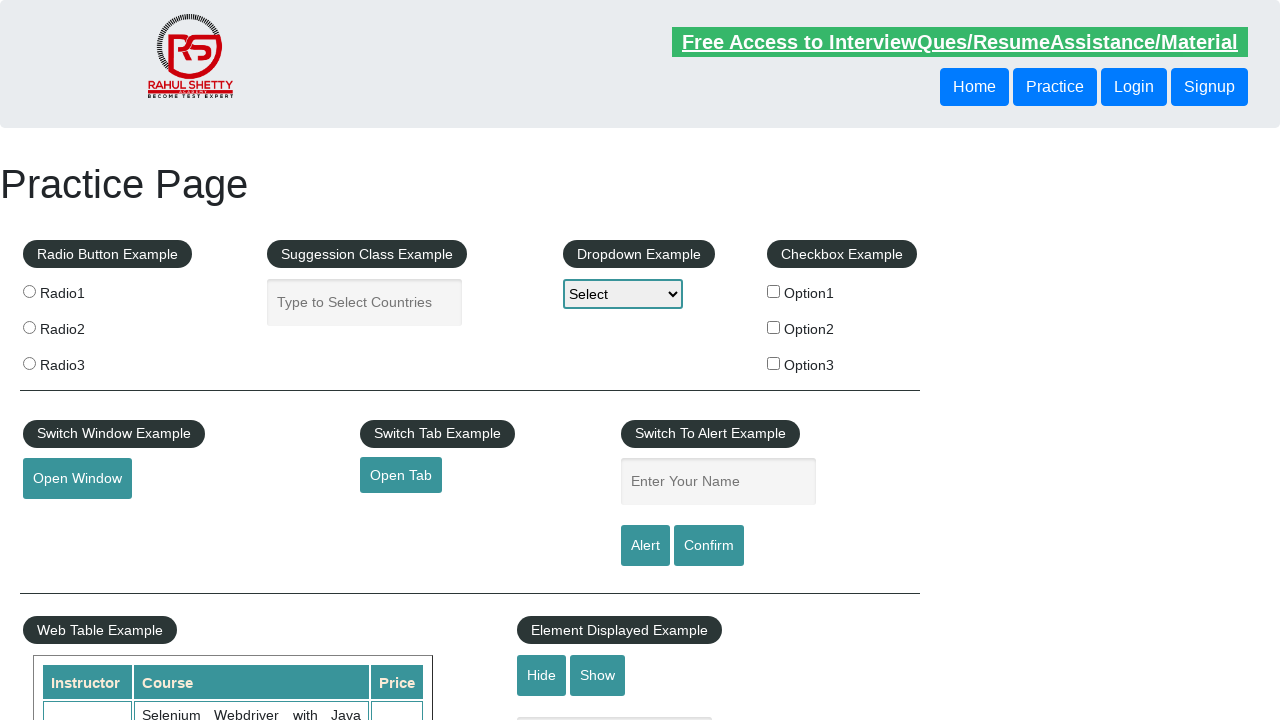

Filled name field with 'Mady' on #name
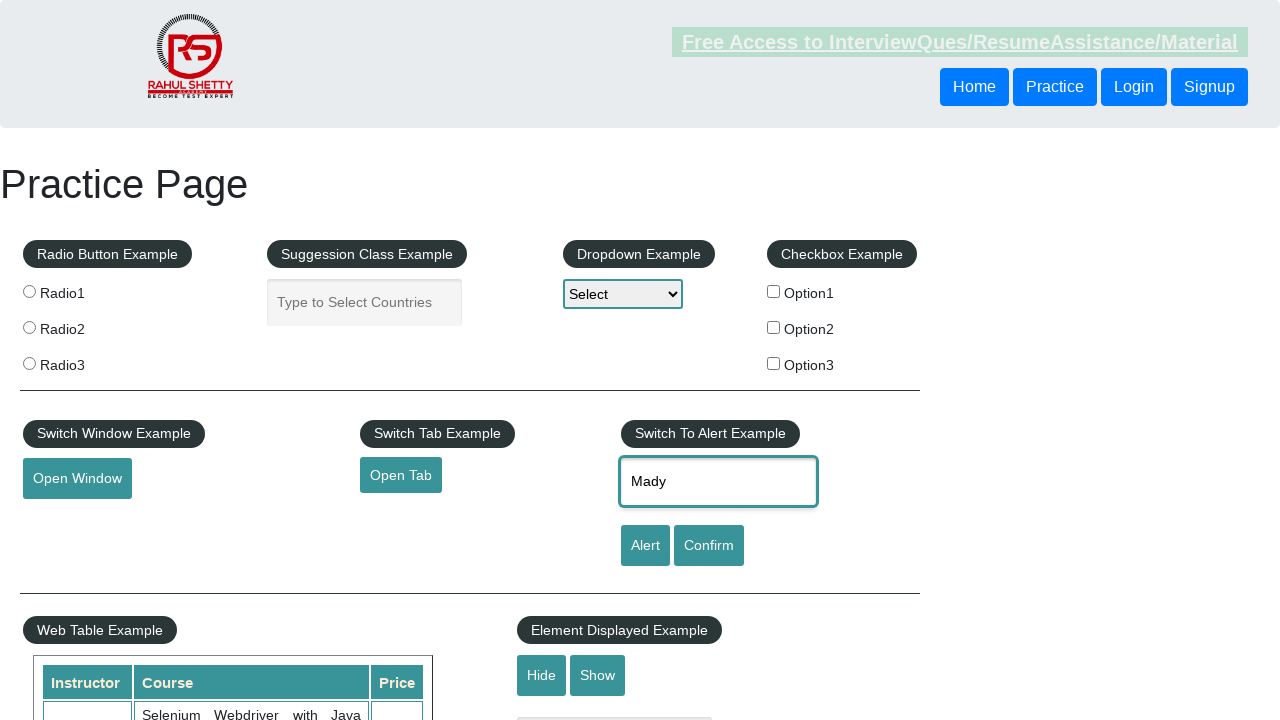

Set up dialog handler to accept alerts
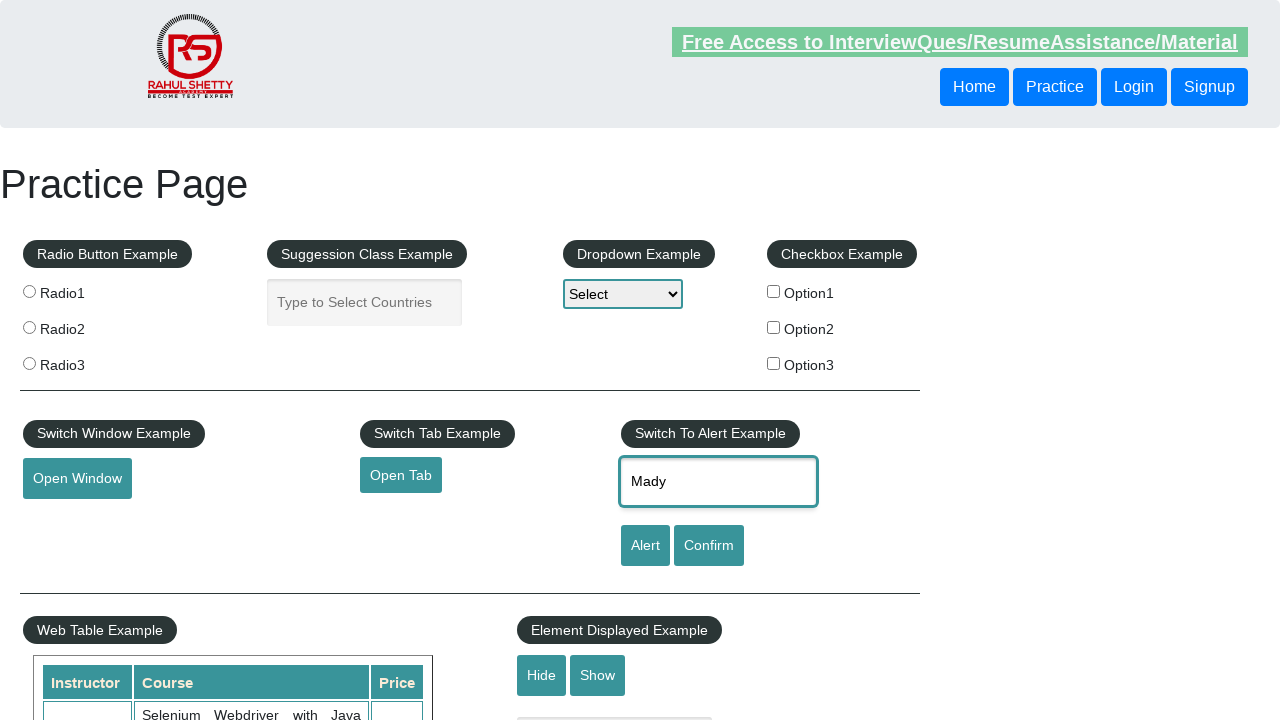

Clicked alert button to trigger dialog at (645, 546) on #alertbtn
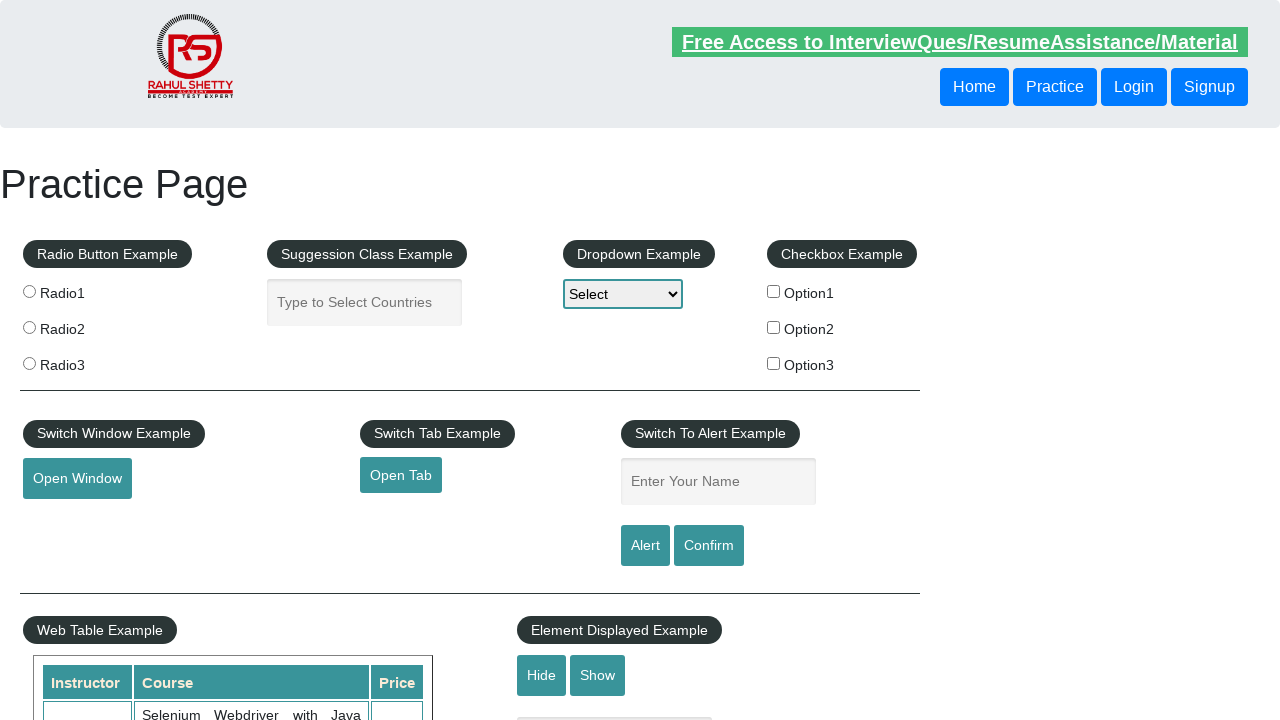

Waited for alert dialog to be handled
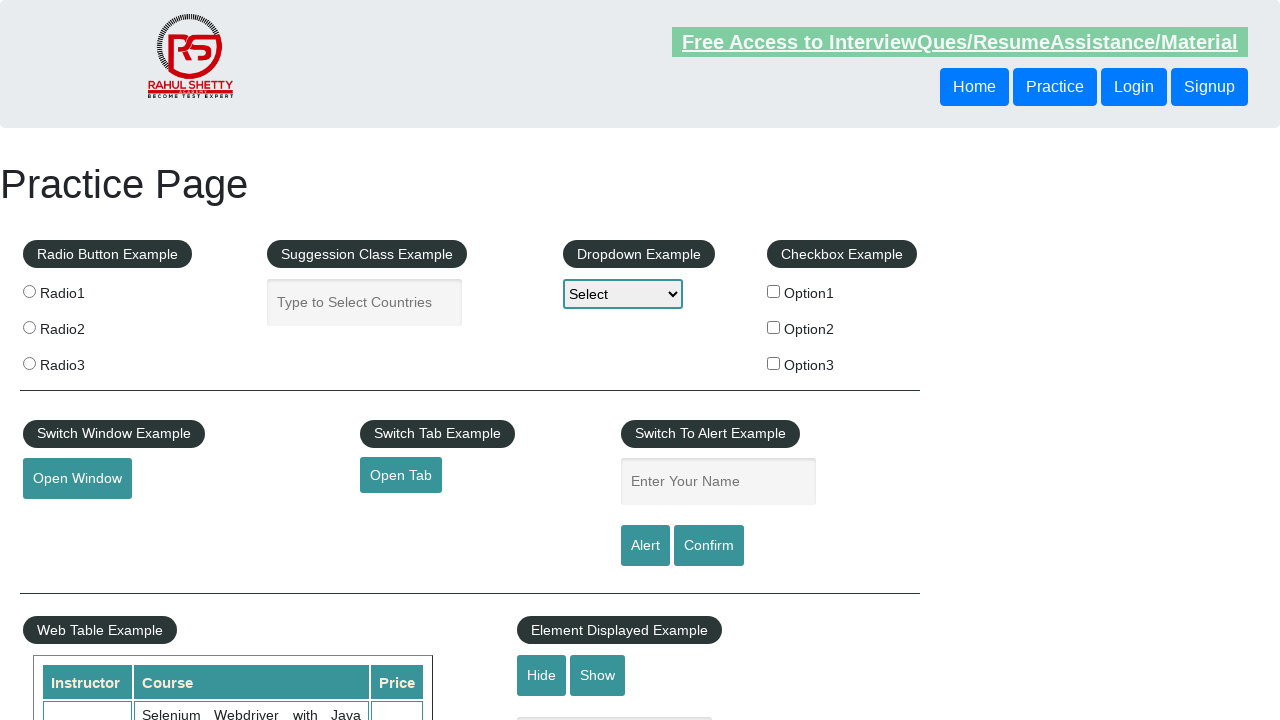

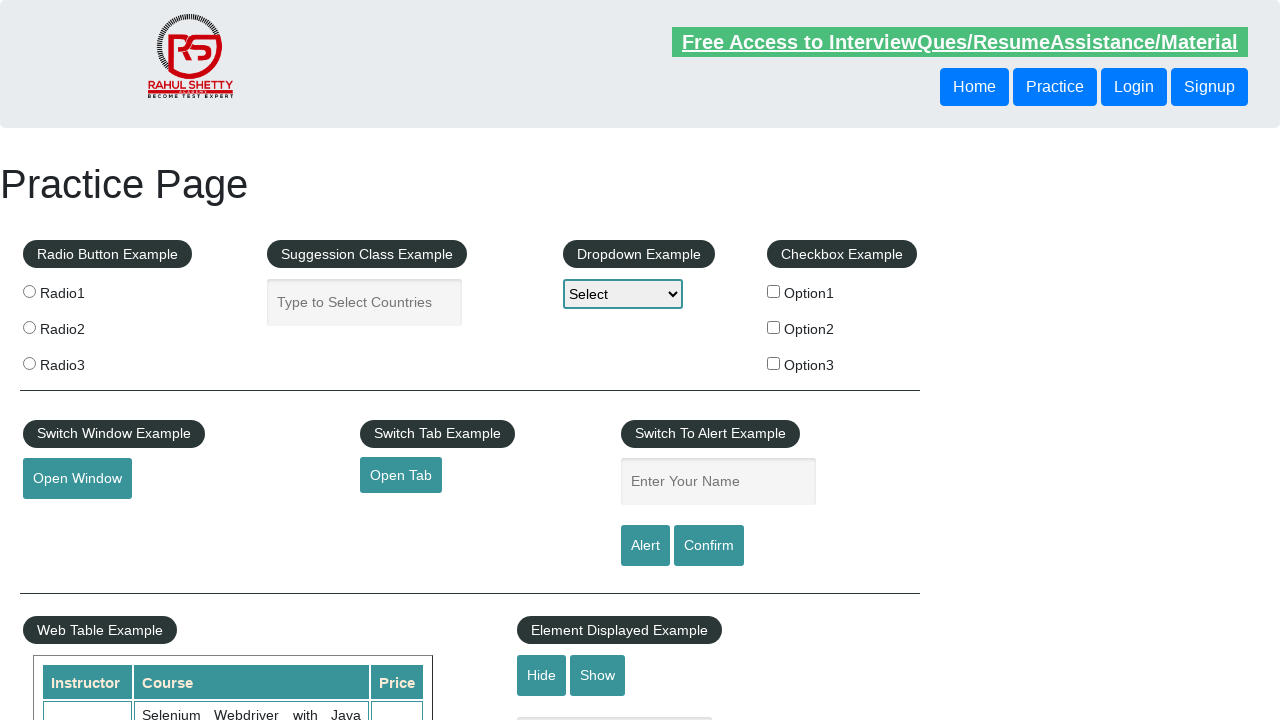